Tests the Virginia DMV appointment scheduling flow by navigating through the booking process, selecting service type, location, date/time, and filling out personal information form.

Starting URL: https://www.dmv.virginia.gov/

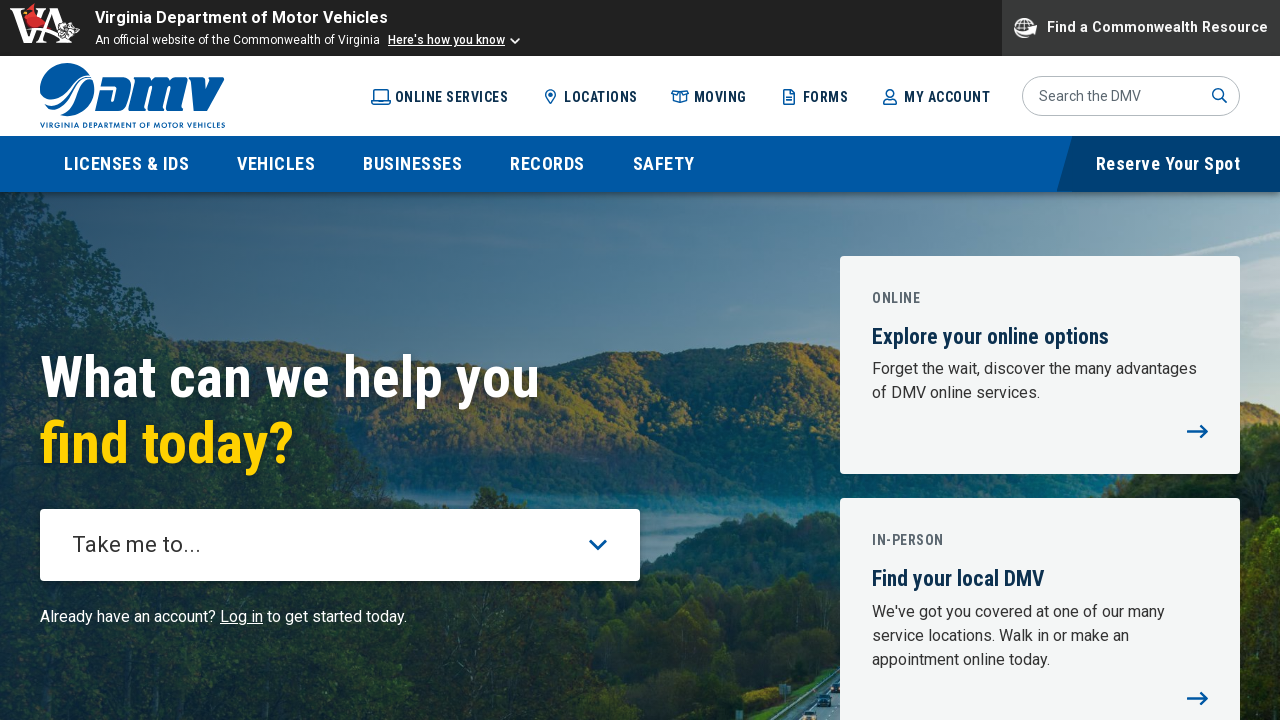

Clicked navigation link to access services at (1168, 164) on xpath=//body[@id='top']/div[3]/div/header/div[2]/div/div/div/a
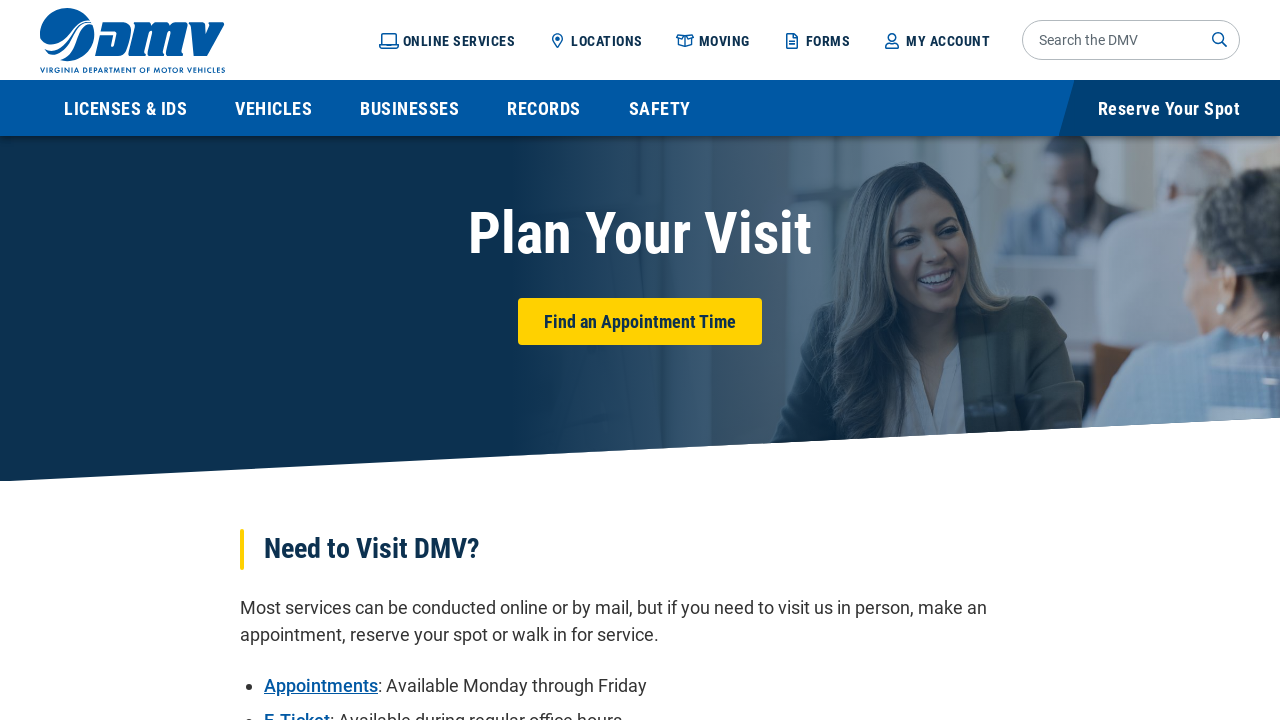

Clicked appointment scheduling option at (640, 322) on xpath=//main[@id='main']/div[3]/div/div[1]/div/div/div[1]/div/a
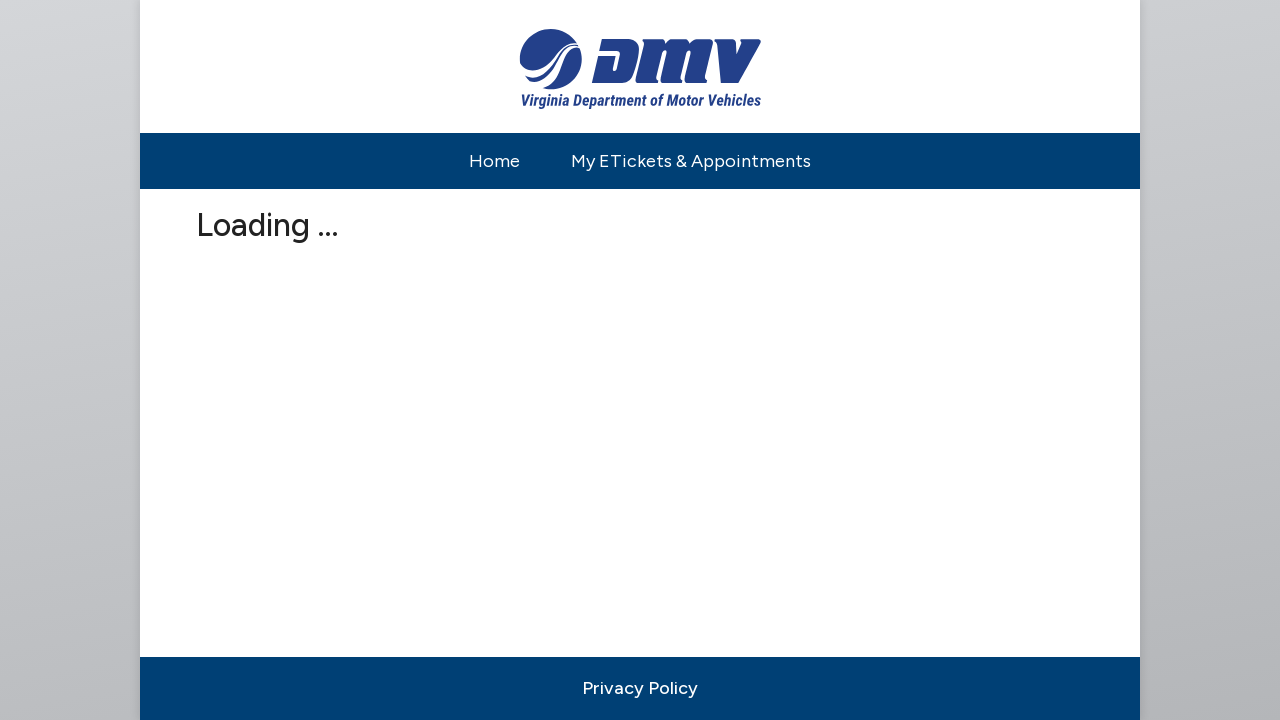

Clicked calendar button to start scheduling at (864, 308) on xpath=//button[@data-id='CALENDAR']
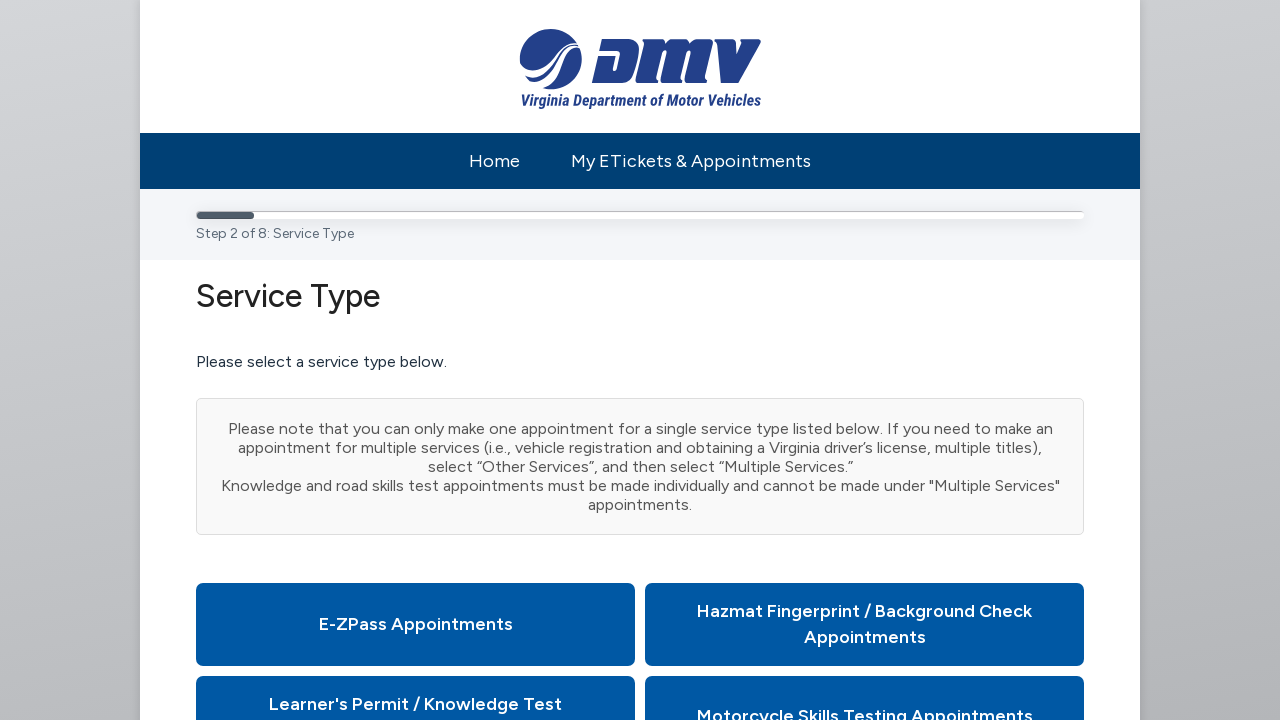

Selected service type (option 5) at (416, 679) on xpath=//button[@data-id='5']
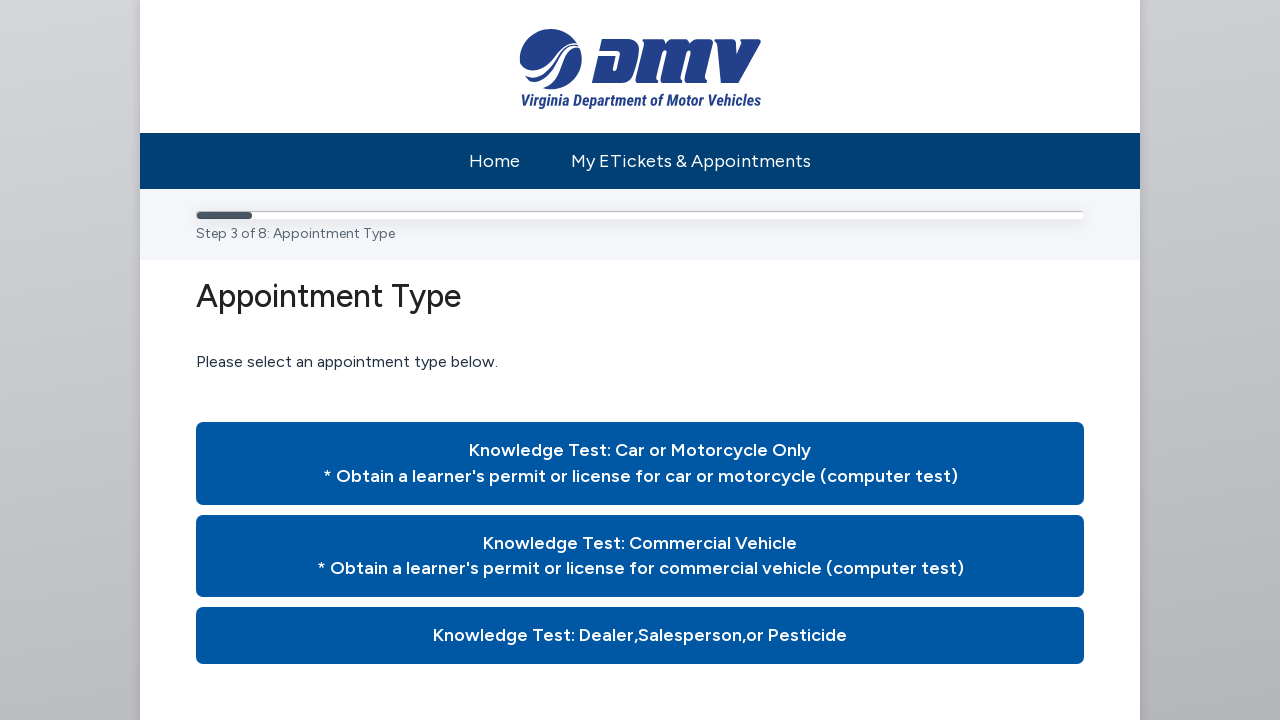

Selected sub-option (option 38) at (640, 464) on xpath=//button[@data-id='38']
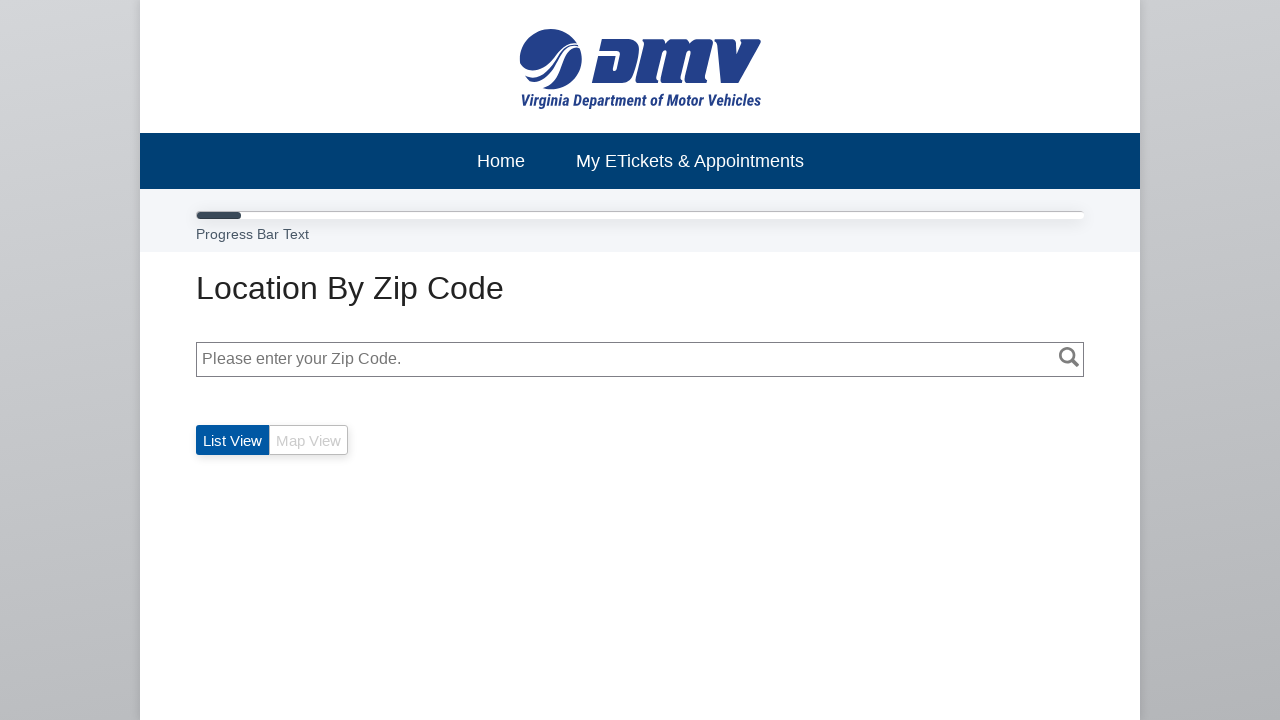

Selected location (latitude 36.7176) at (416, 529) on xpath=//button[@data-latitude='36.7176']
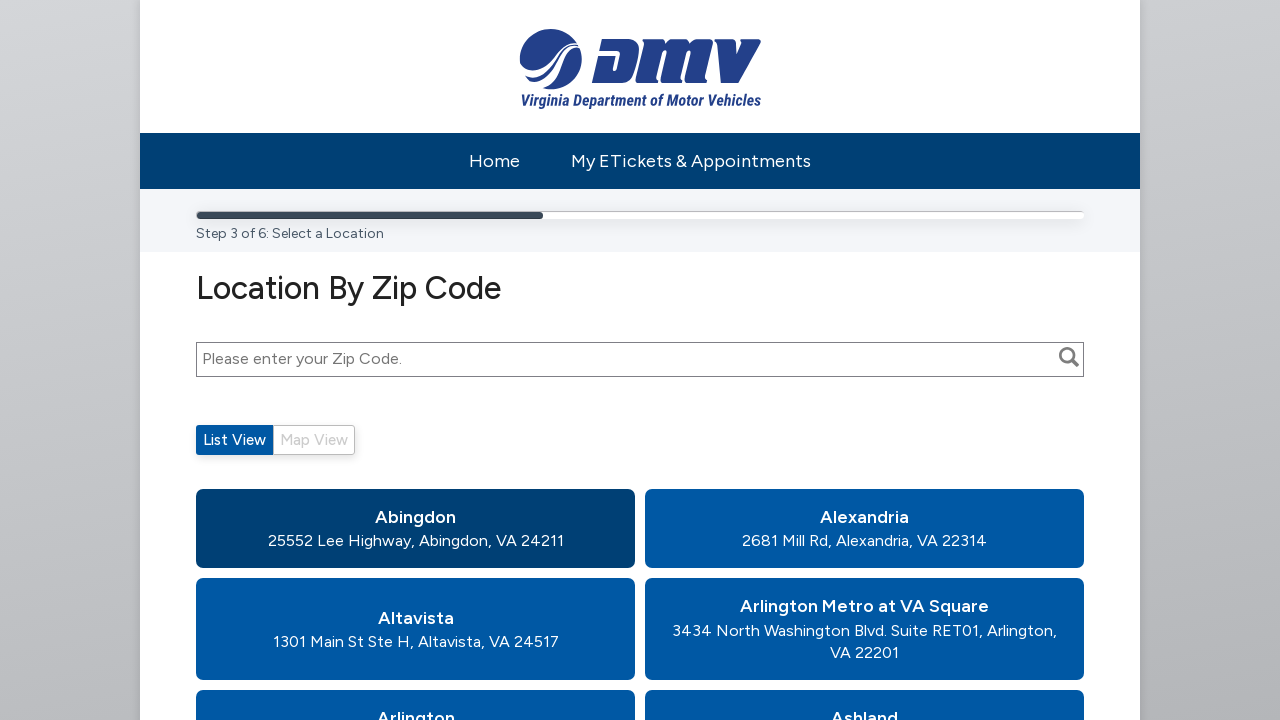

Navigated to next page of available dates at (1048, 512) on xpath=//a[@aria-label='Go to next page of dates available']
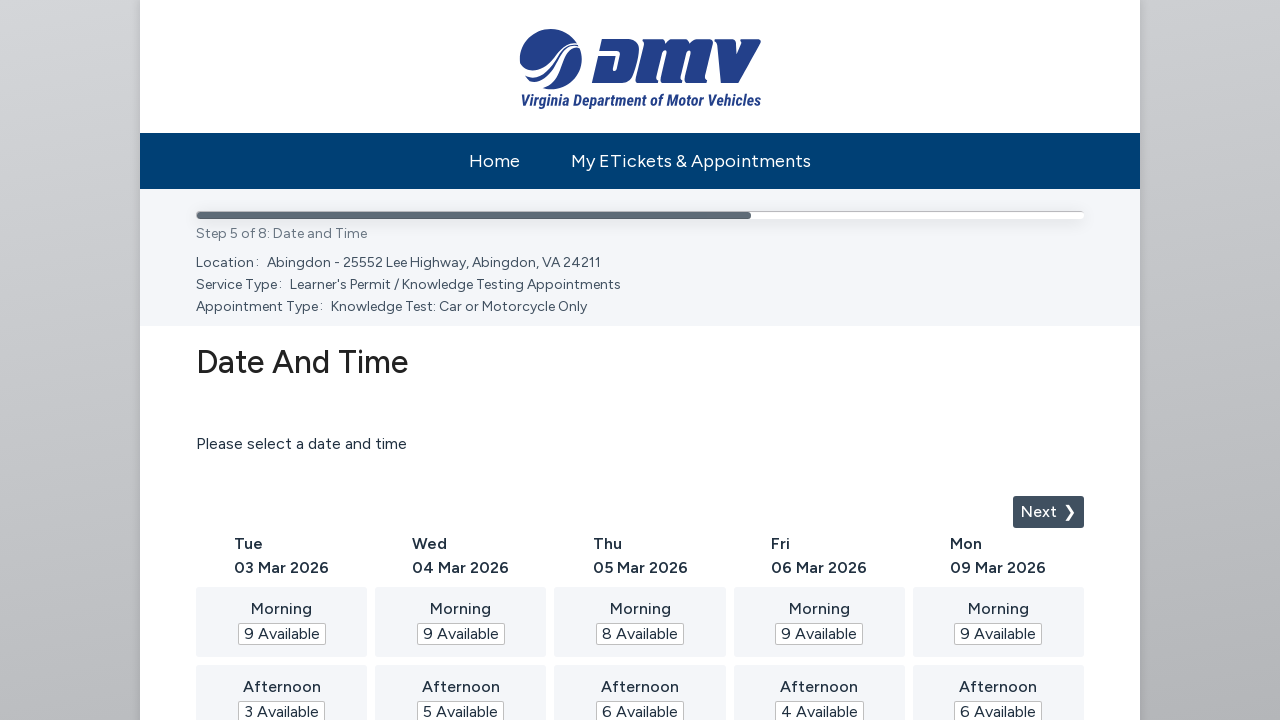

Waited for dates to load
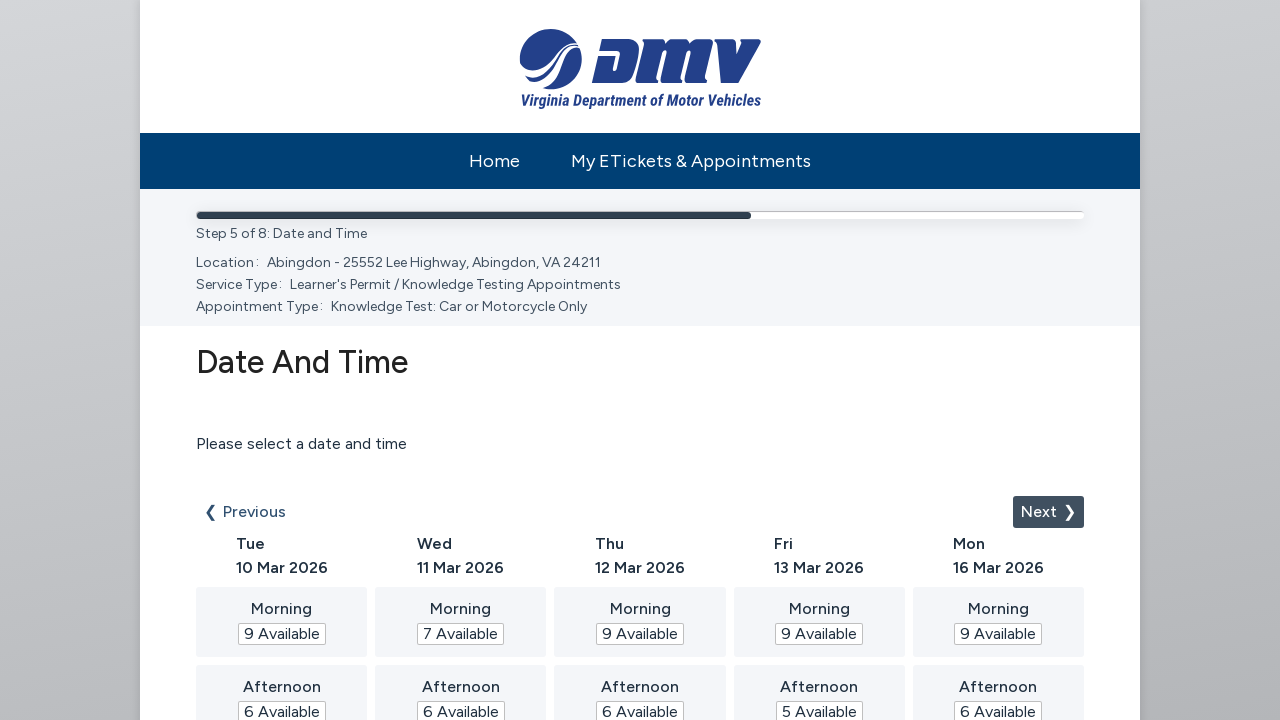

Selected a date at (998, 622) on xpath=//div[@aria-label='Select a time']/div[5]/div[2]/div[1]
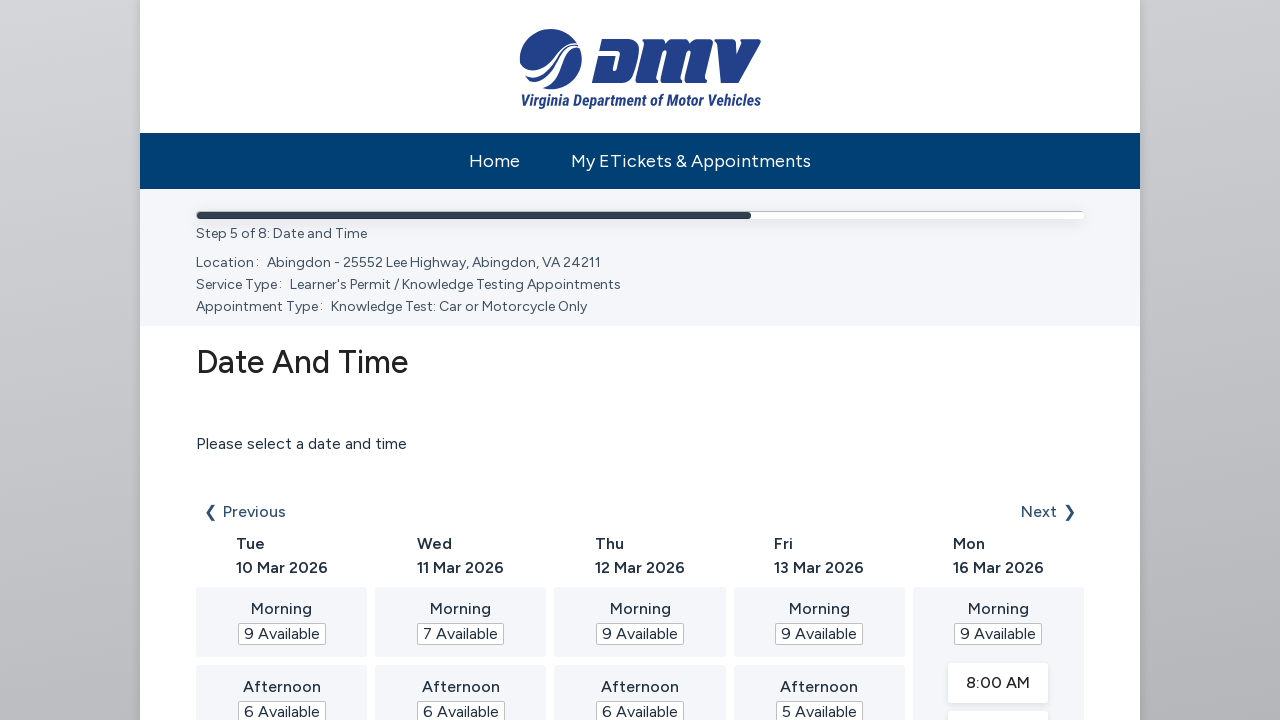

Waited for time slots to load
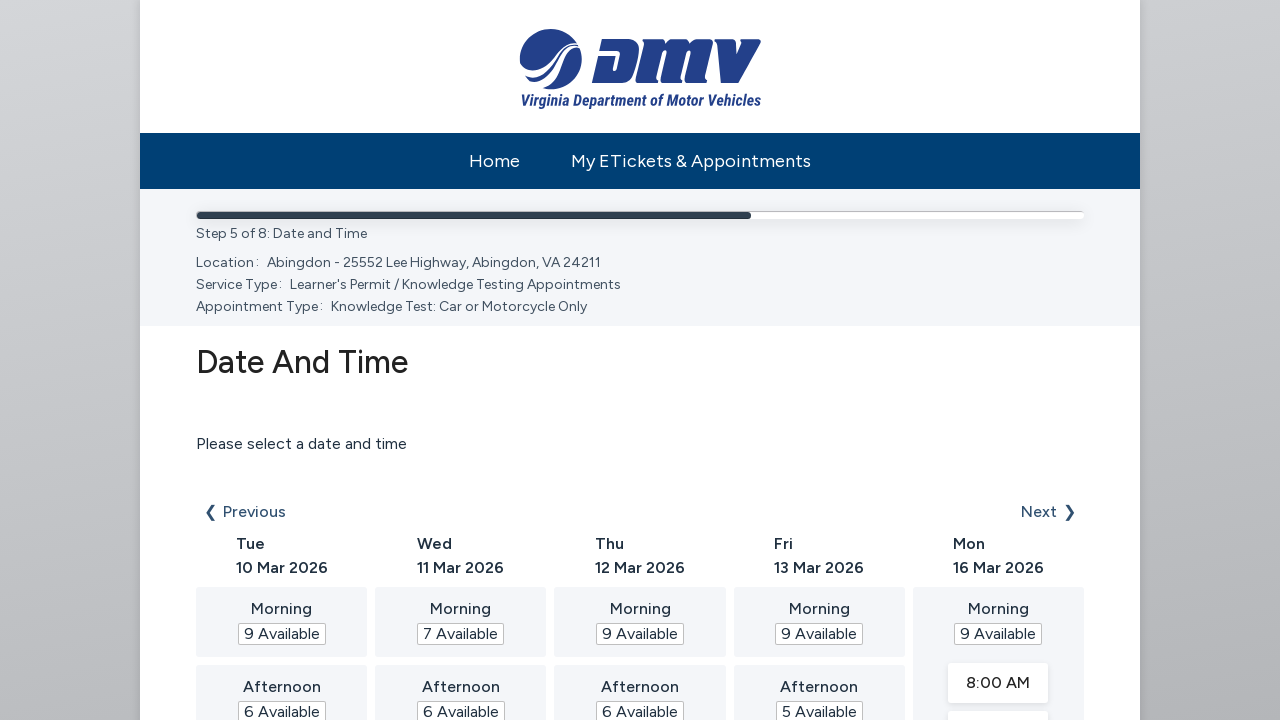

Selected a time slot at (998, 700) on xpath=//div[@aria-label='Select a time']/div[5]/div[2]/div[2]/div[2]
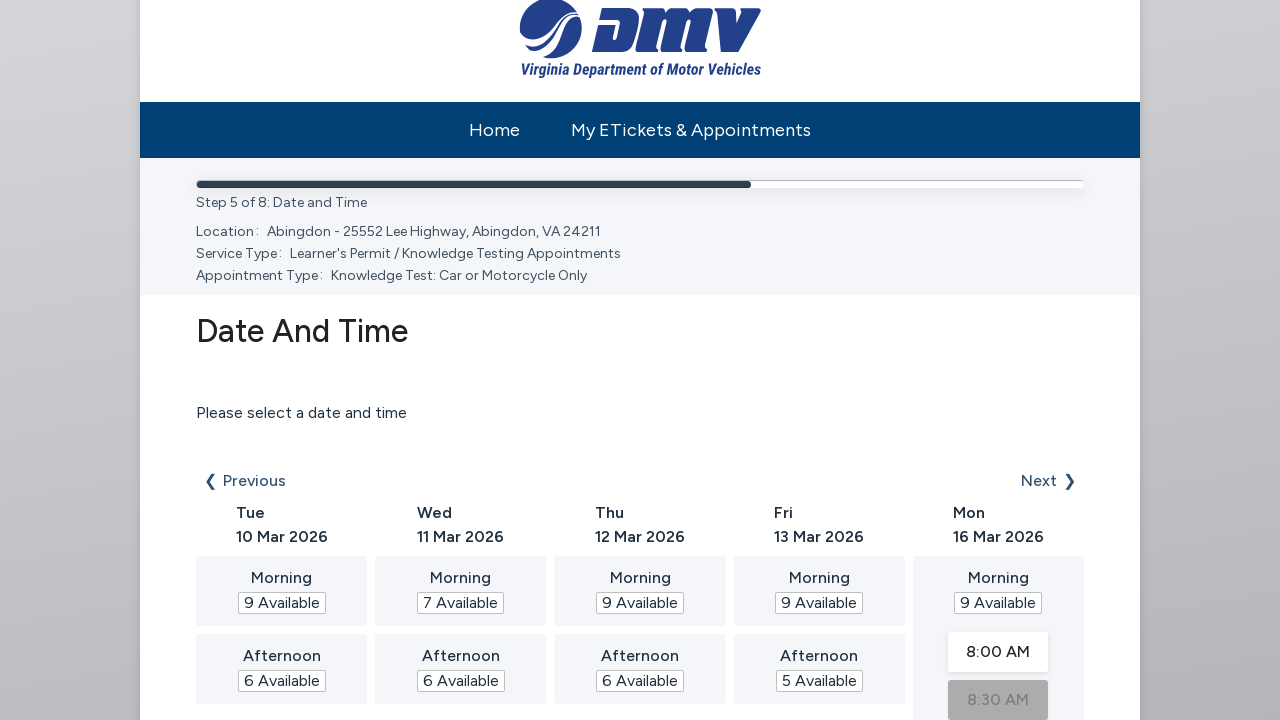

Waited before proceeding to next step
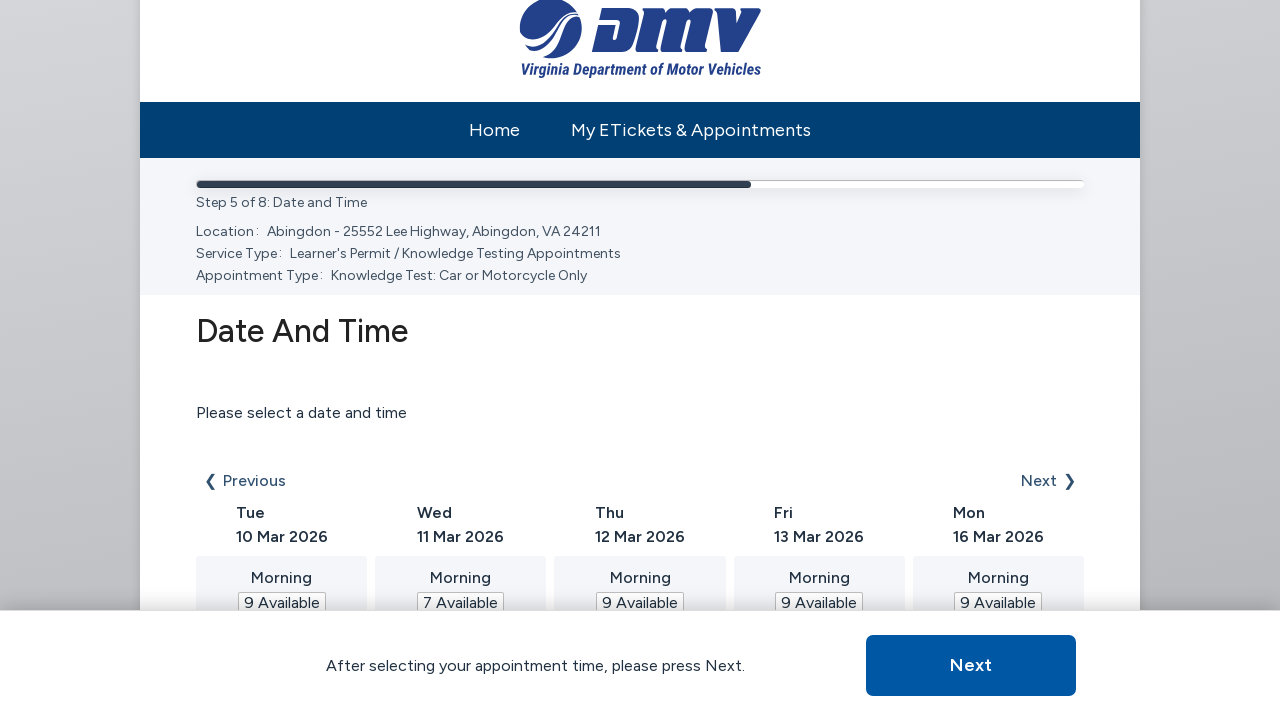

Clicked next/submit button to proceed to personal information form at (971, 665) on xpath=//button[@type='submit' and @class='next-button-alt']
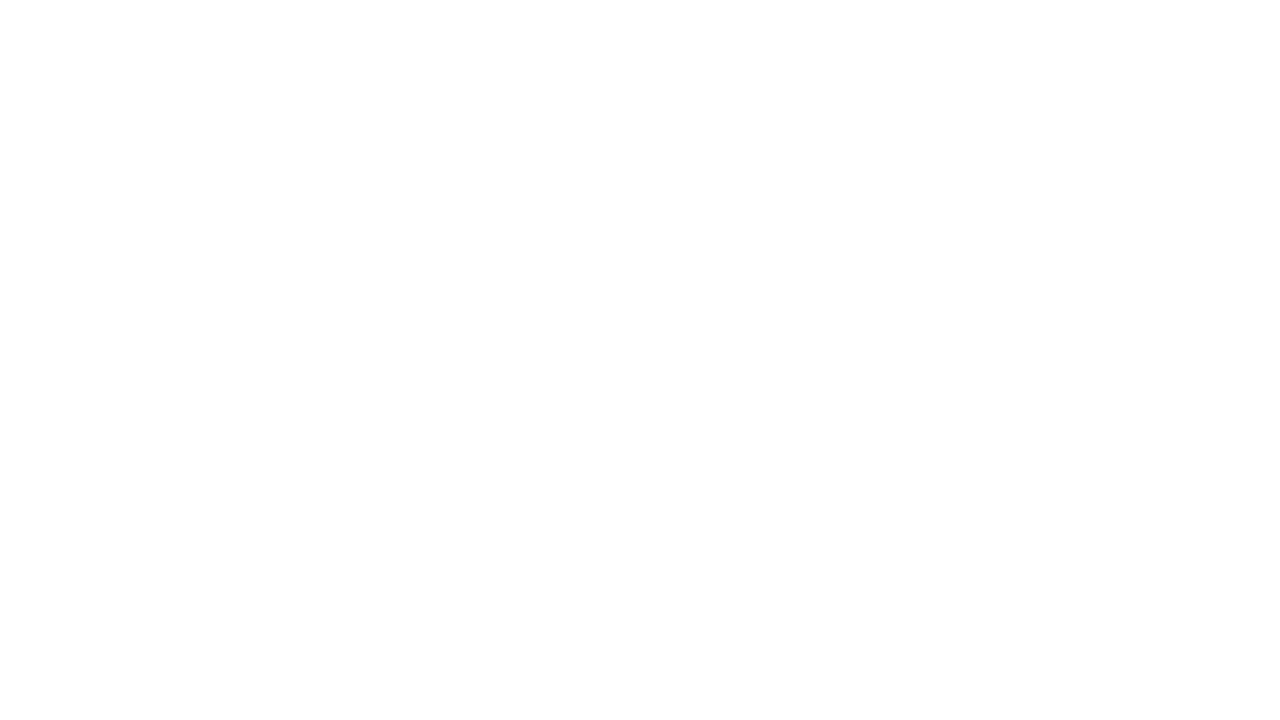

Clicked first name field at (413, 605) on #StepControls_2__Model_Value_Properties_0__Value
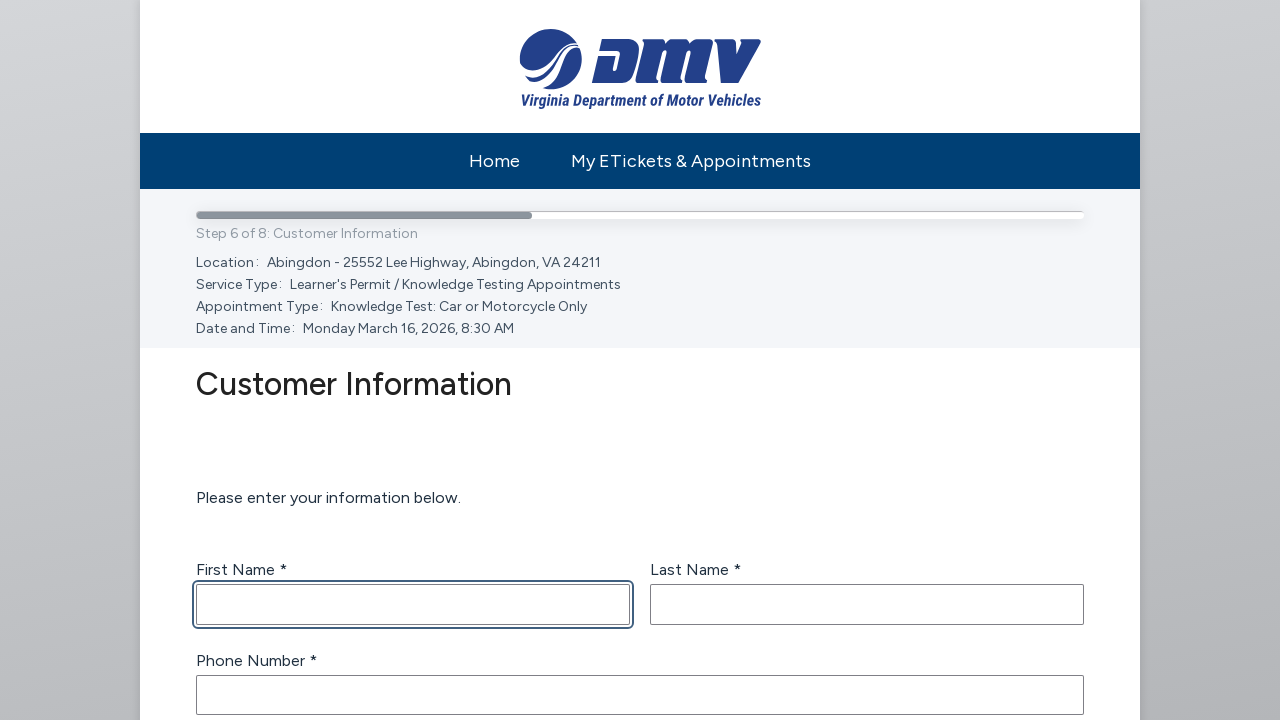

Filled first name field with 'Robert' on #StepControls_2__Model_Value_Properties_0__Value
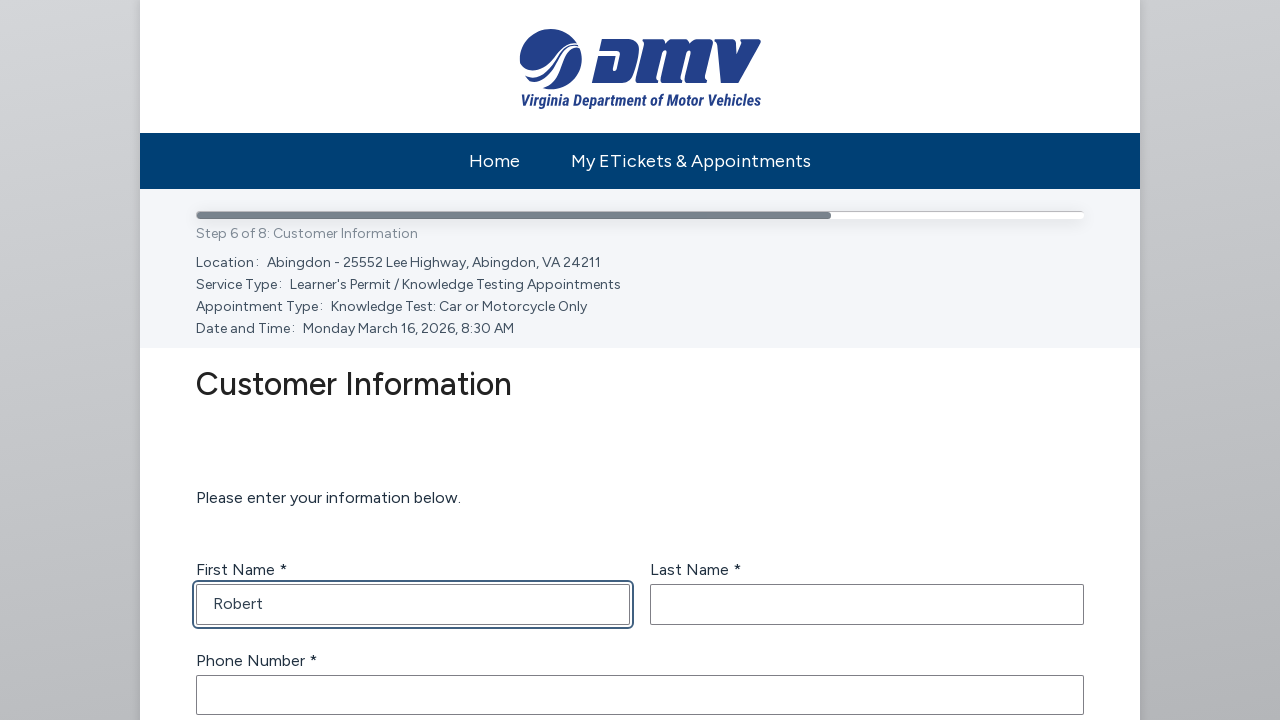

Clicked last name field at (867, 605) on #StepControls_2__Model_Value_Properties_1__Value
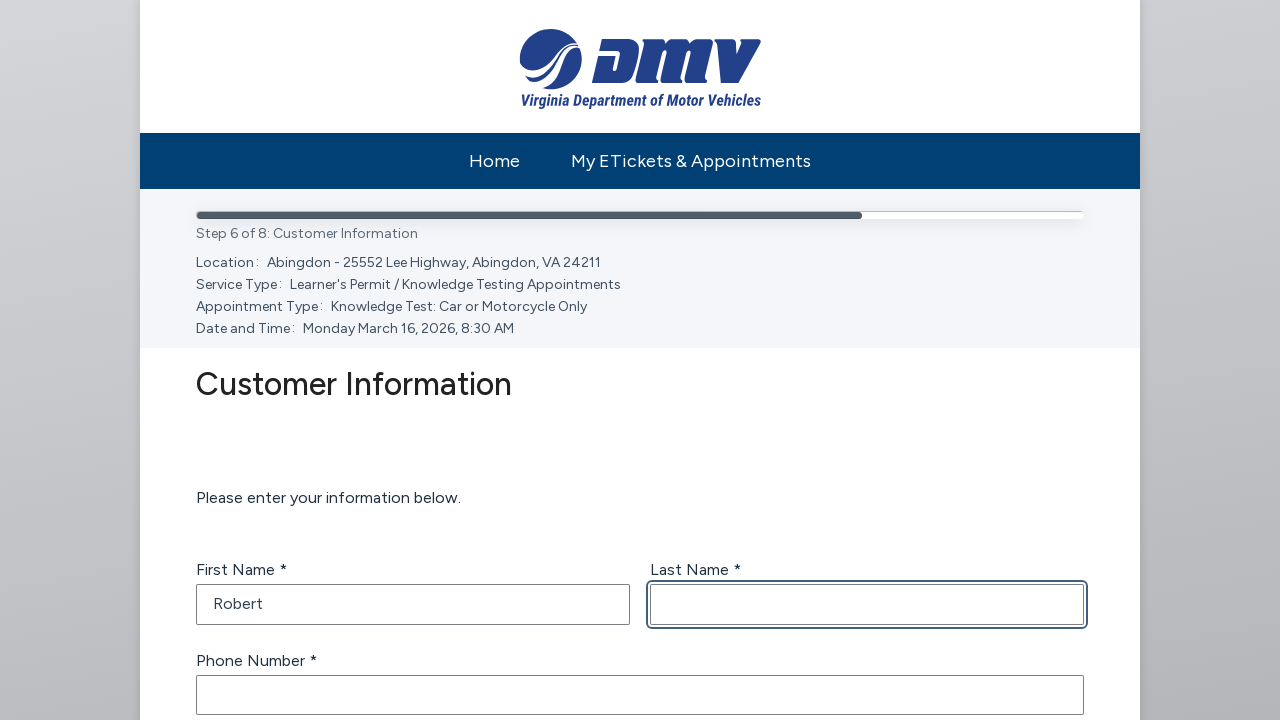

Filled last name field with 'Johnson' on #StepControls_2__Model_Value_Properties_1__Value
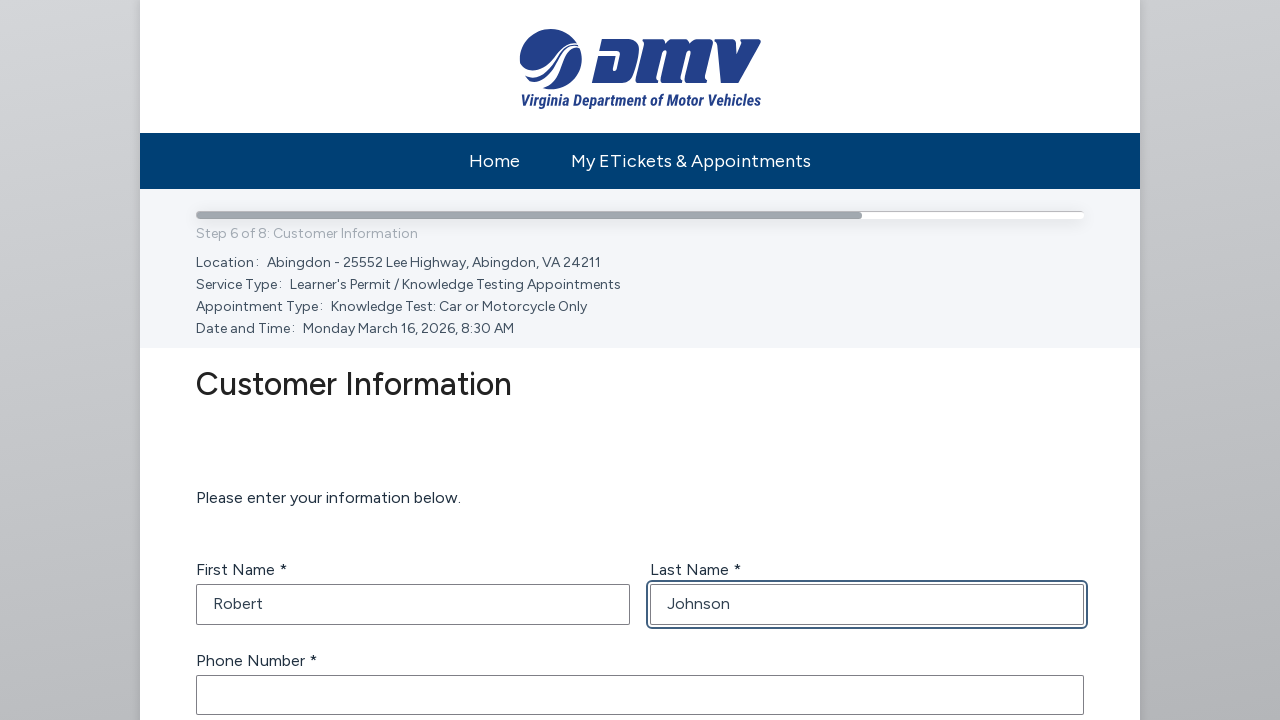

Clicked phone number field at (640, 695) on #StepControls_2__Model_Value_Properties_2__Value
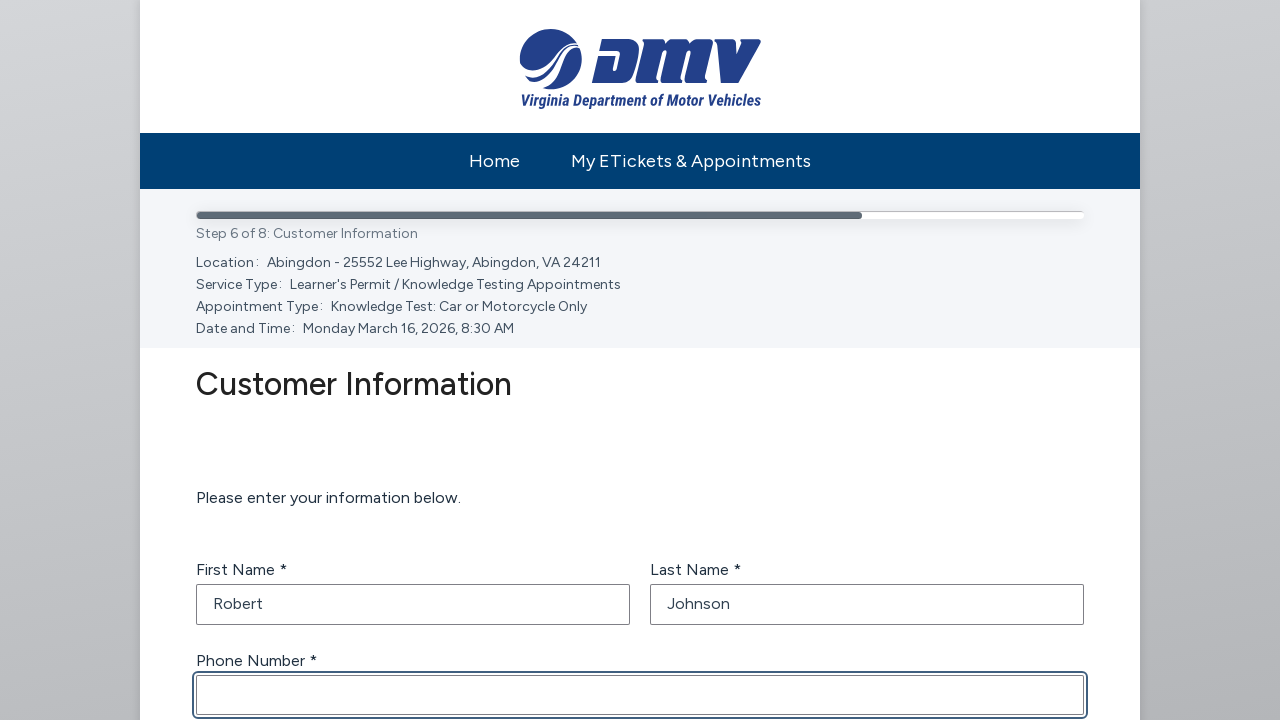

Filled phone number field with '7035551234' on #StepControls_2__Model_Value_Properties_2__Value
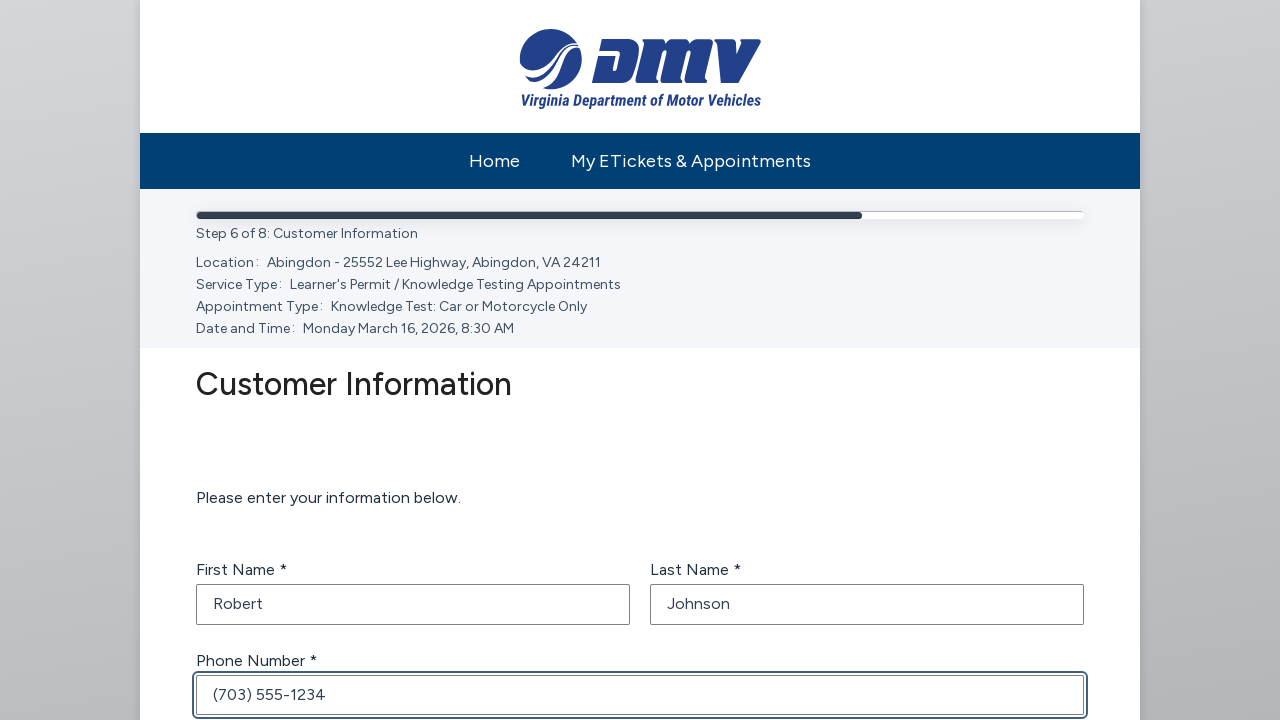

Clicked email field at (640, 360) on #StepControls_2__Model_Value_Properties_3__Value
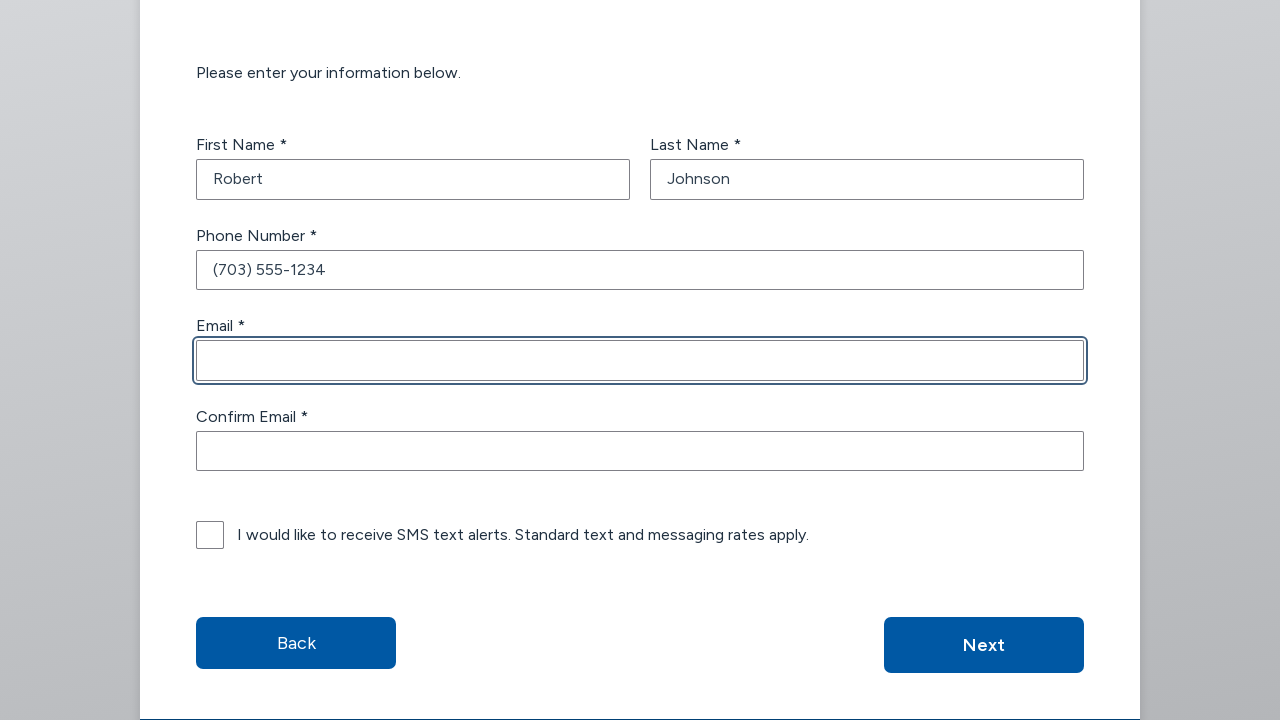

Filled email field with 'robert.johnson@example.com' on #StepControls_2__Model_Value_Properties_3__Value
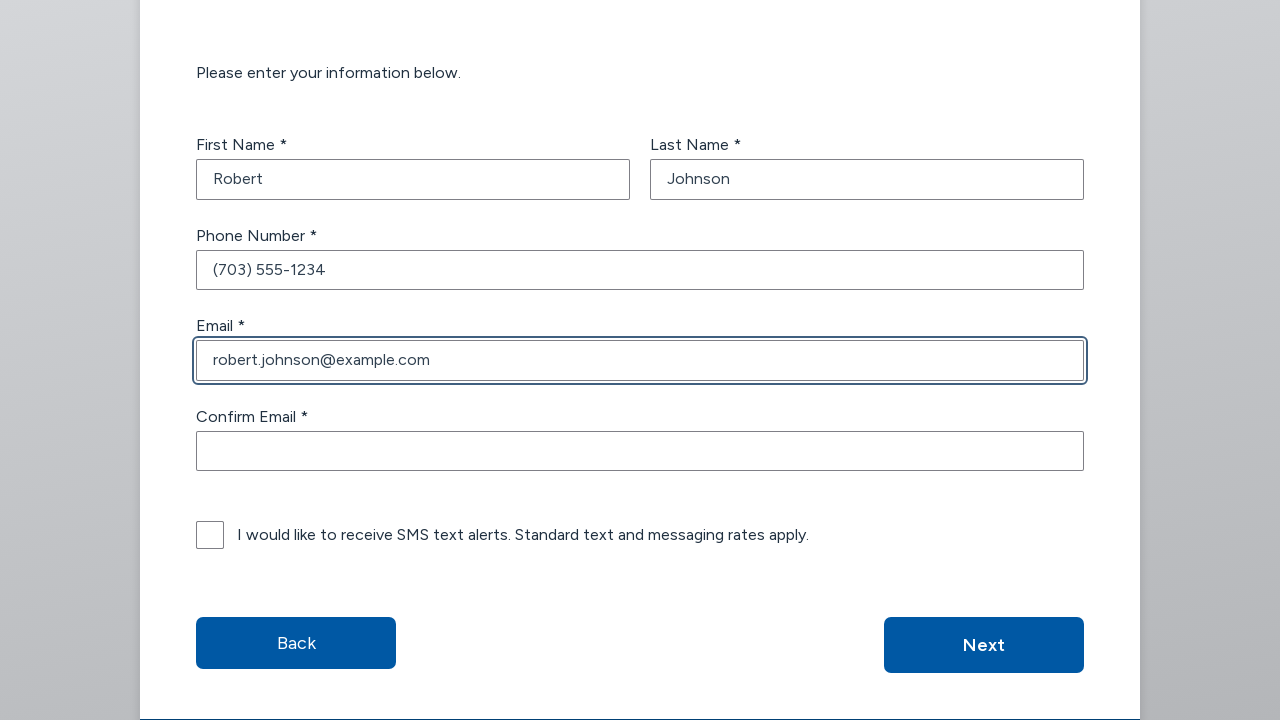

Clicked confirm email field at (640, 451) on #StepControls_2__Model_Value_Properties_4__Value
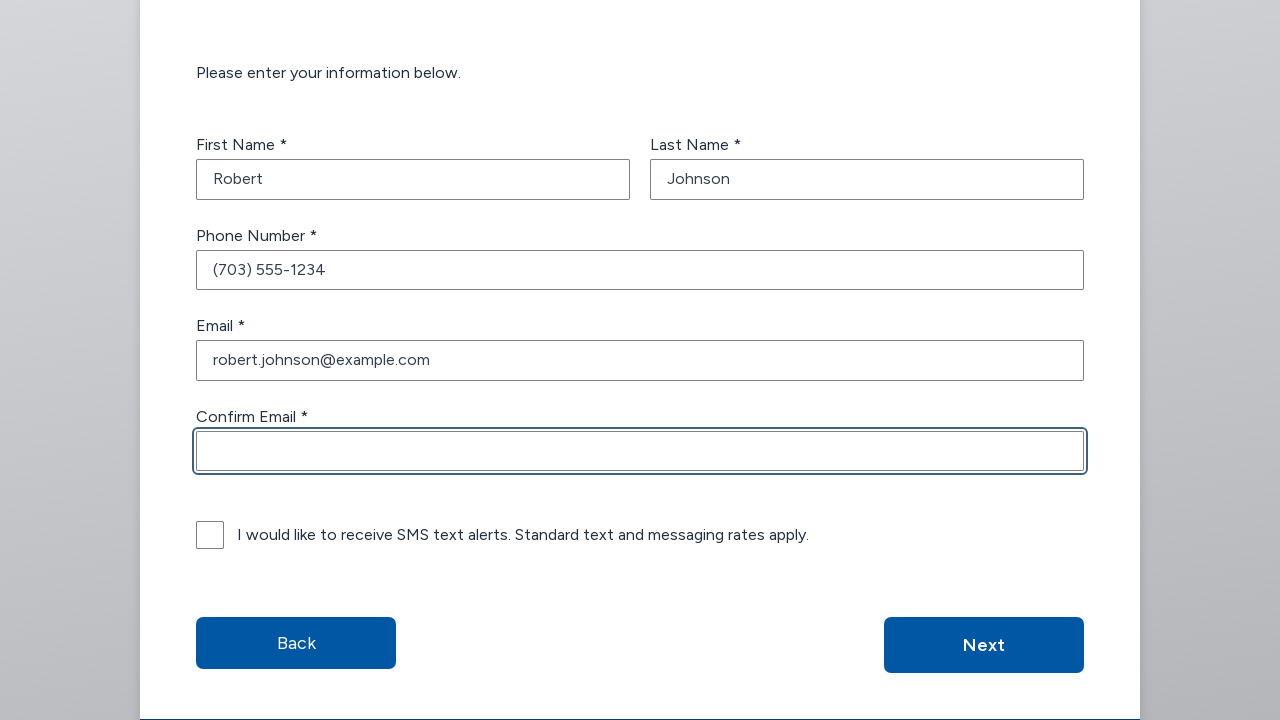

Filled confirm email field with 'robert.johnson@example.com' on #StepControls_2__Model_Value_Properties_4__Value
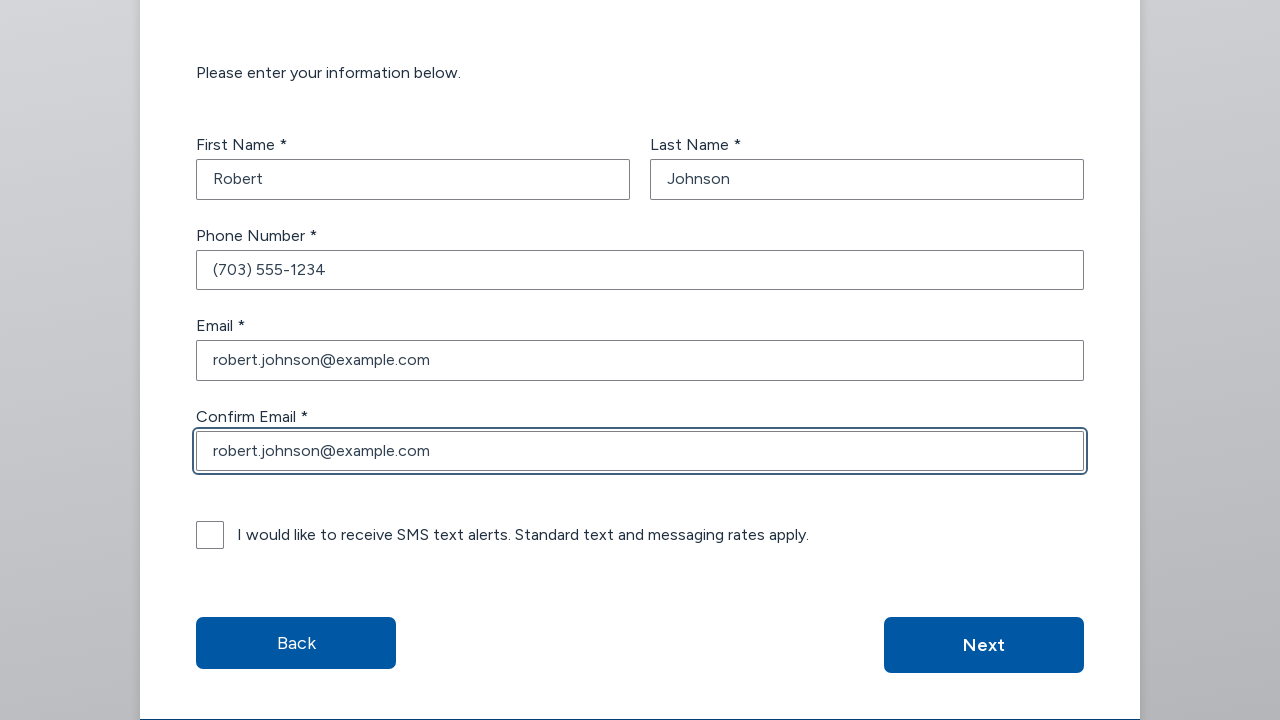

Submitted the personal information form at (984, 645) on xpath=//main[@id='maincontent']/form/div[3]/div[2]/button
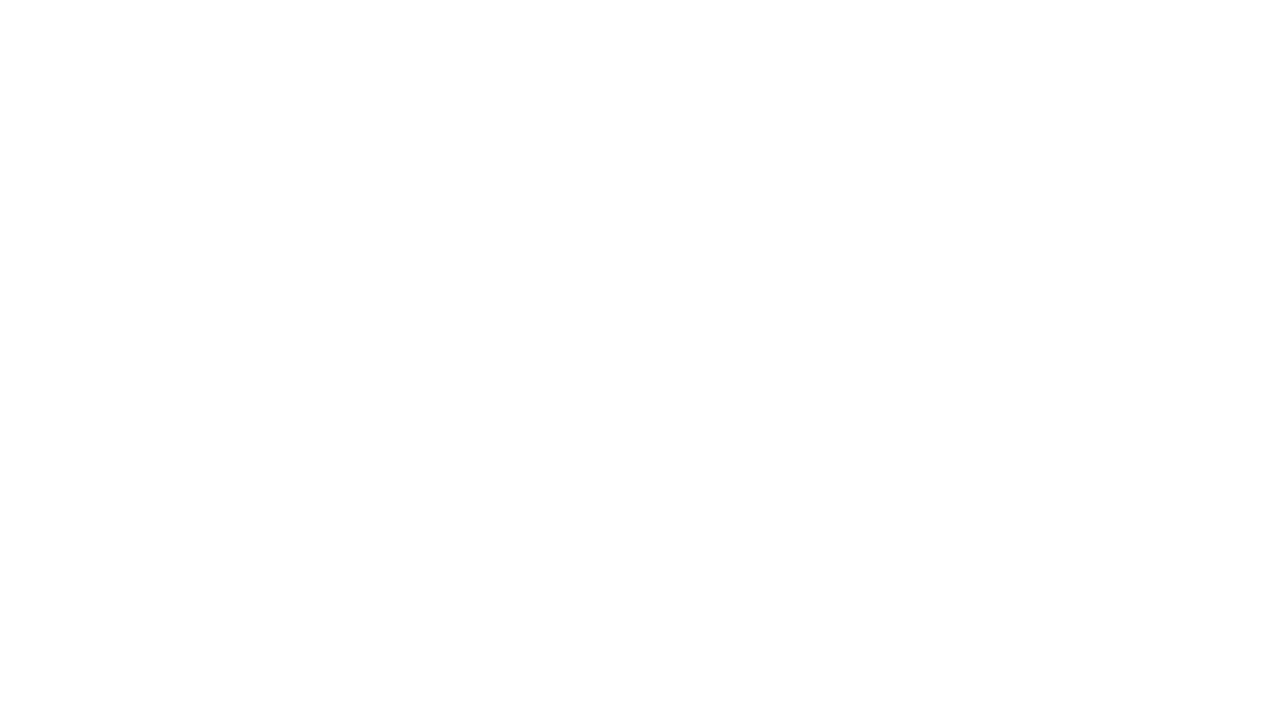

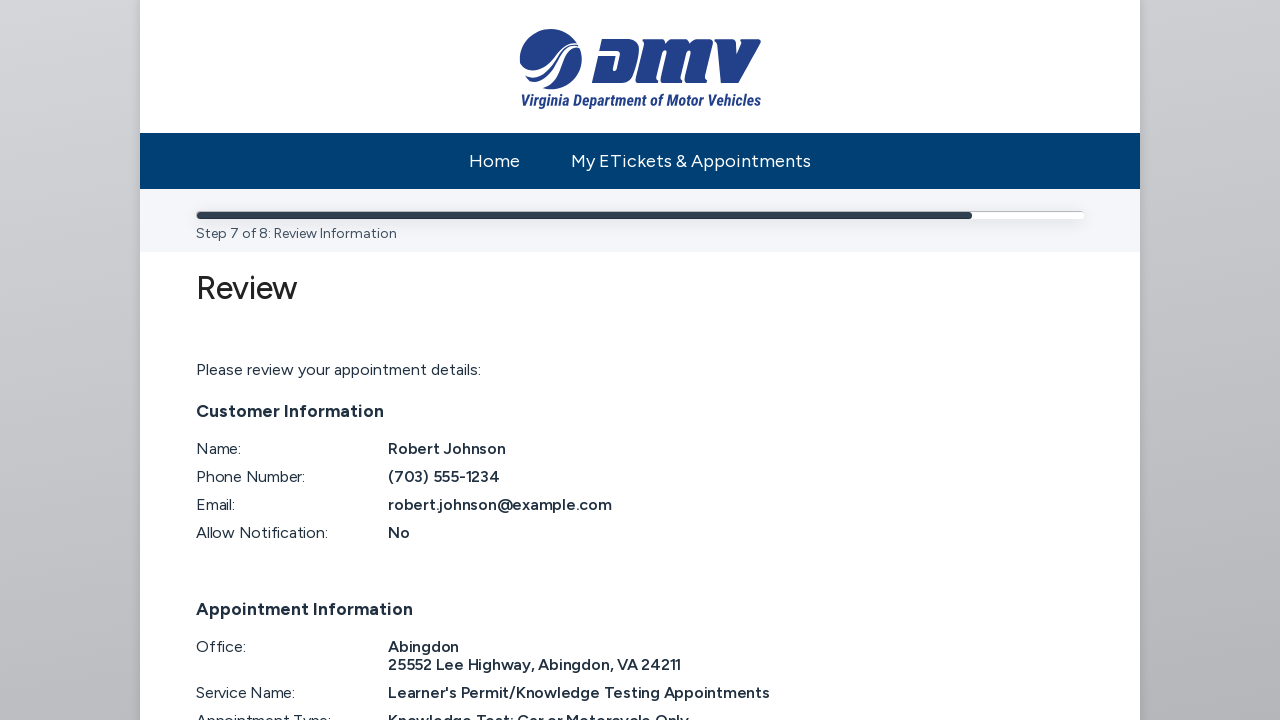